Tests filtering to display all items after filtering by clicking the All link.

Starting URL: https://demo.playwright.dev/todomvc

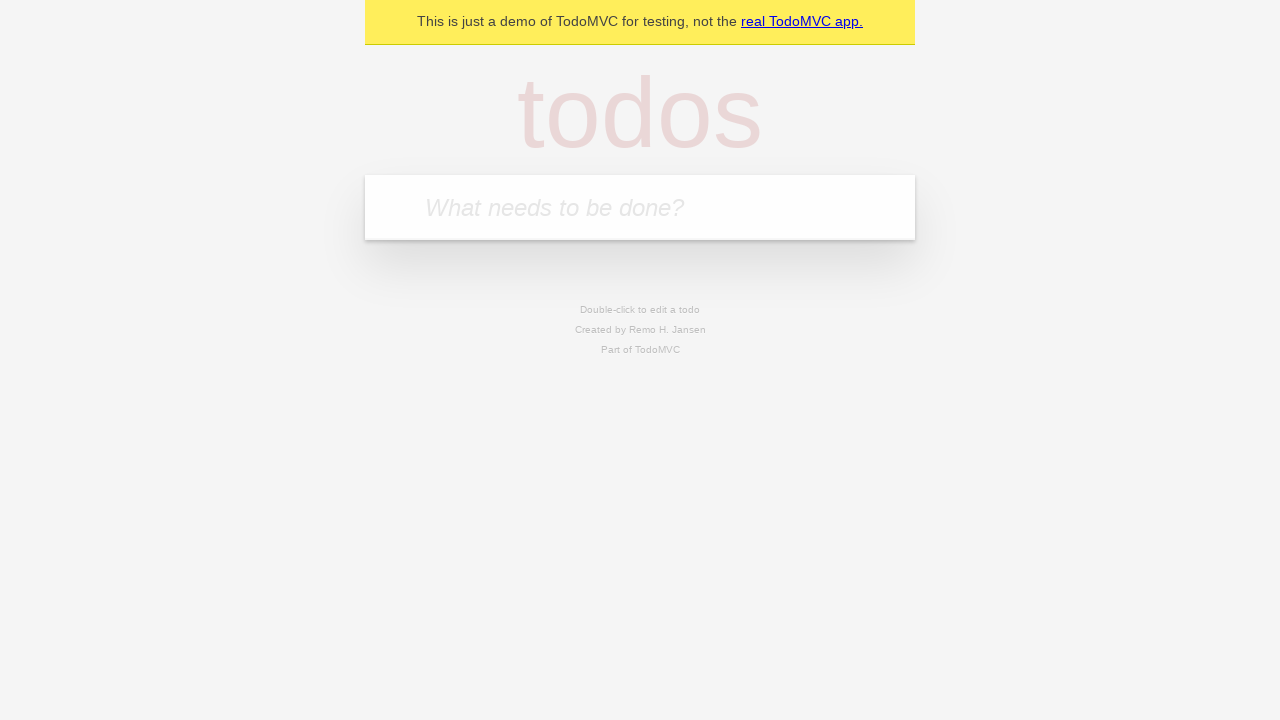

Filled todo input with 'buy some cheese' on internal:attr=[placeholder="What needs to be done?"i]
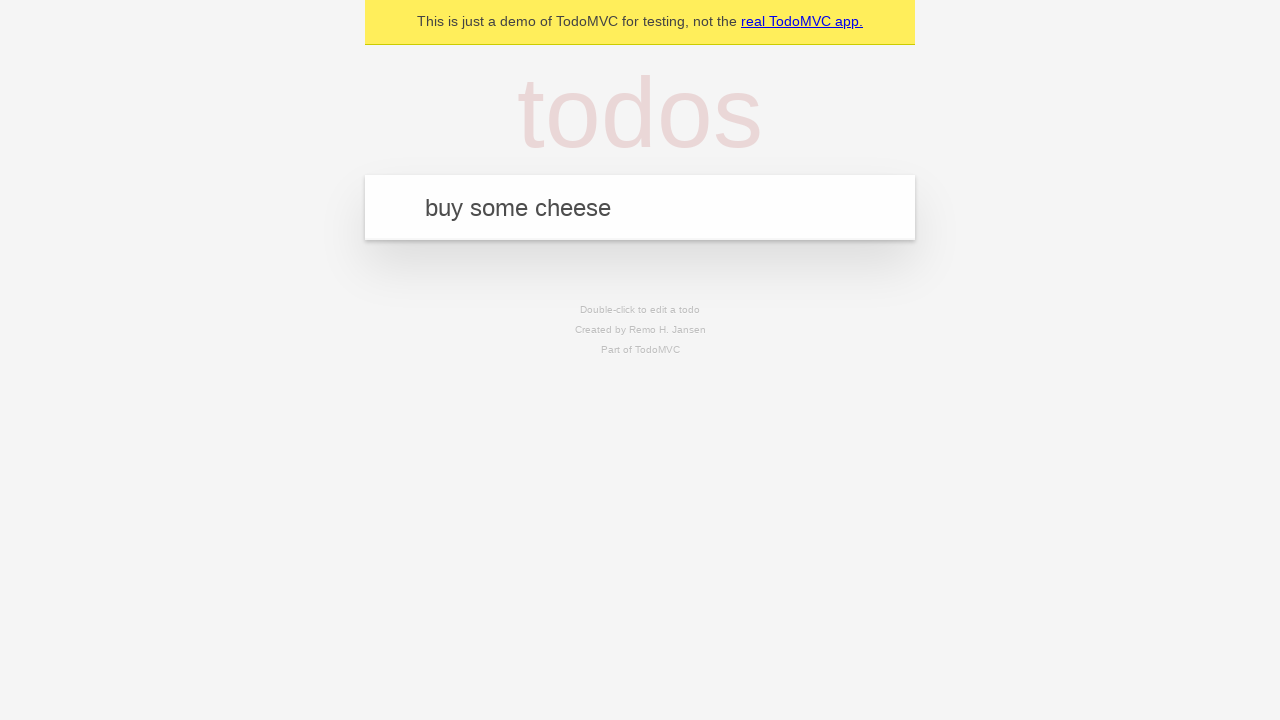

Pressed Enter to add todo 'buy some cheese' on internal:attr=[placeholder="What needs to be done?"i]
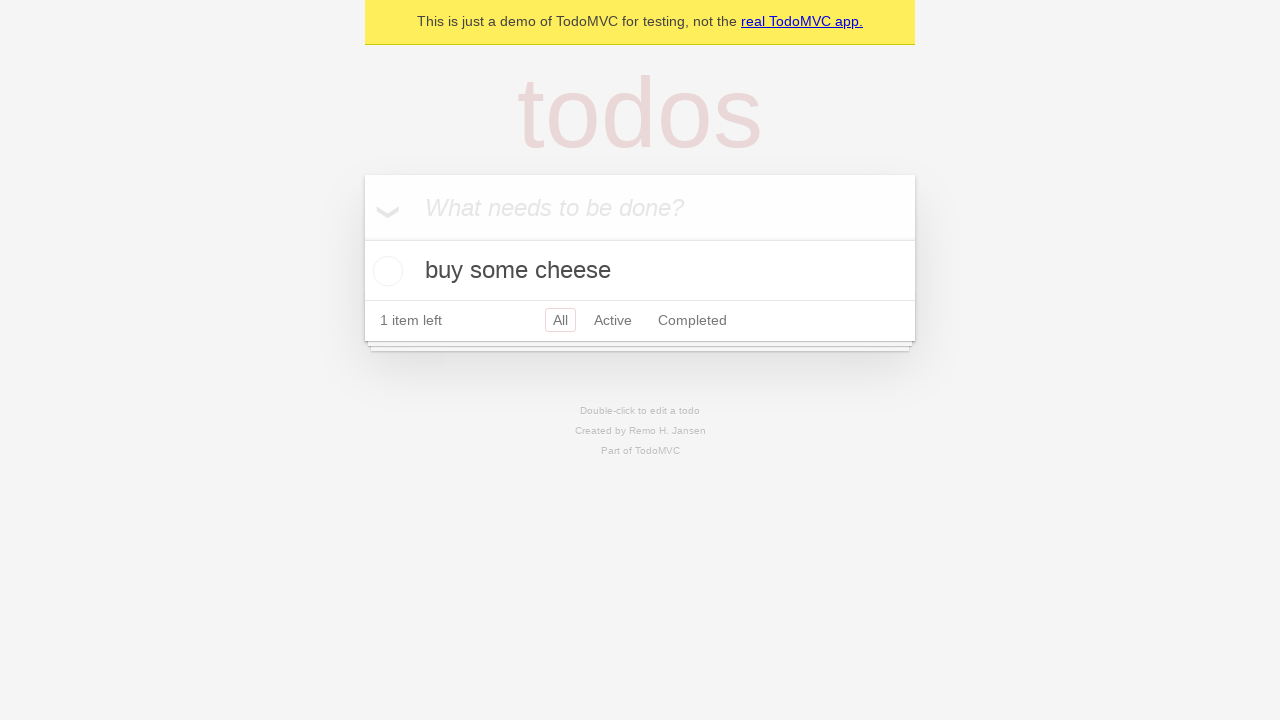

Filled todo input with 'feed the cat' on internal:attr=[placeholder="What needs to be done?"i]
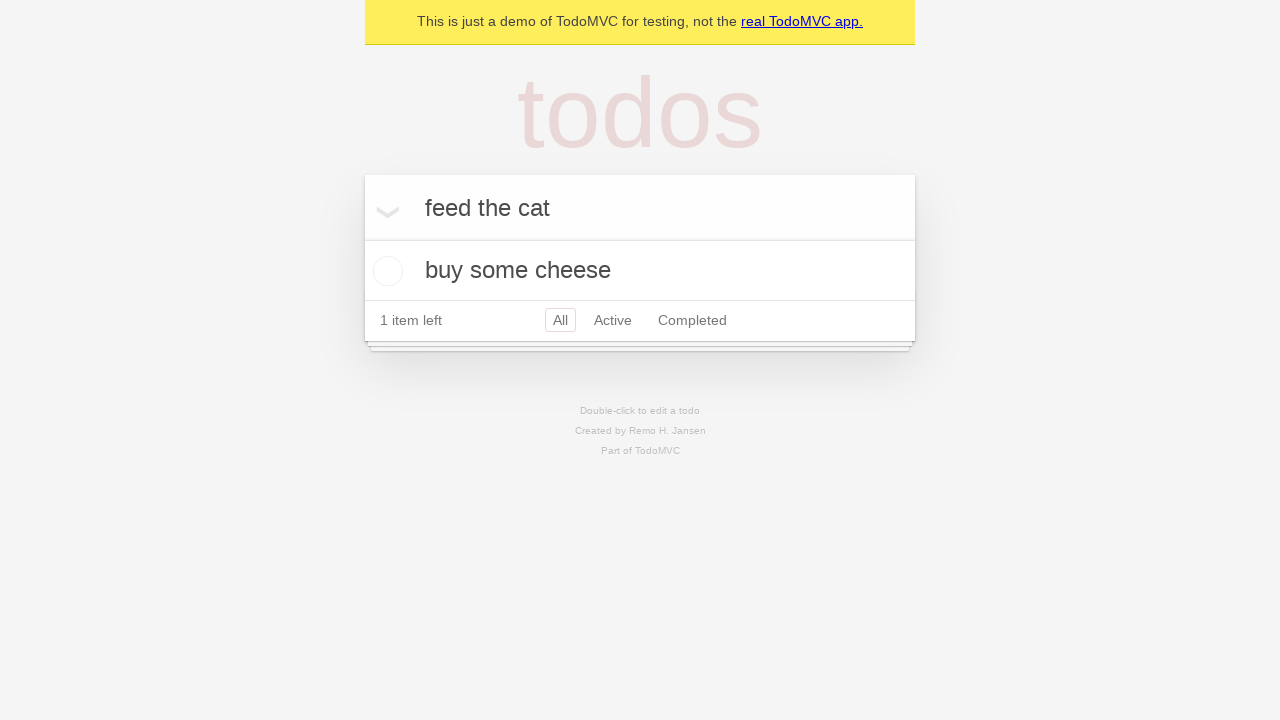

Pressed Enter to add todo 'feed the cat' on internal:attr=[placeholder="What needs to be done?"i]
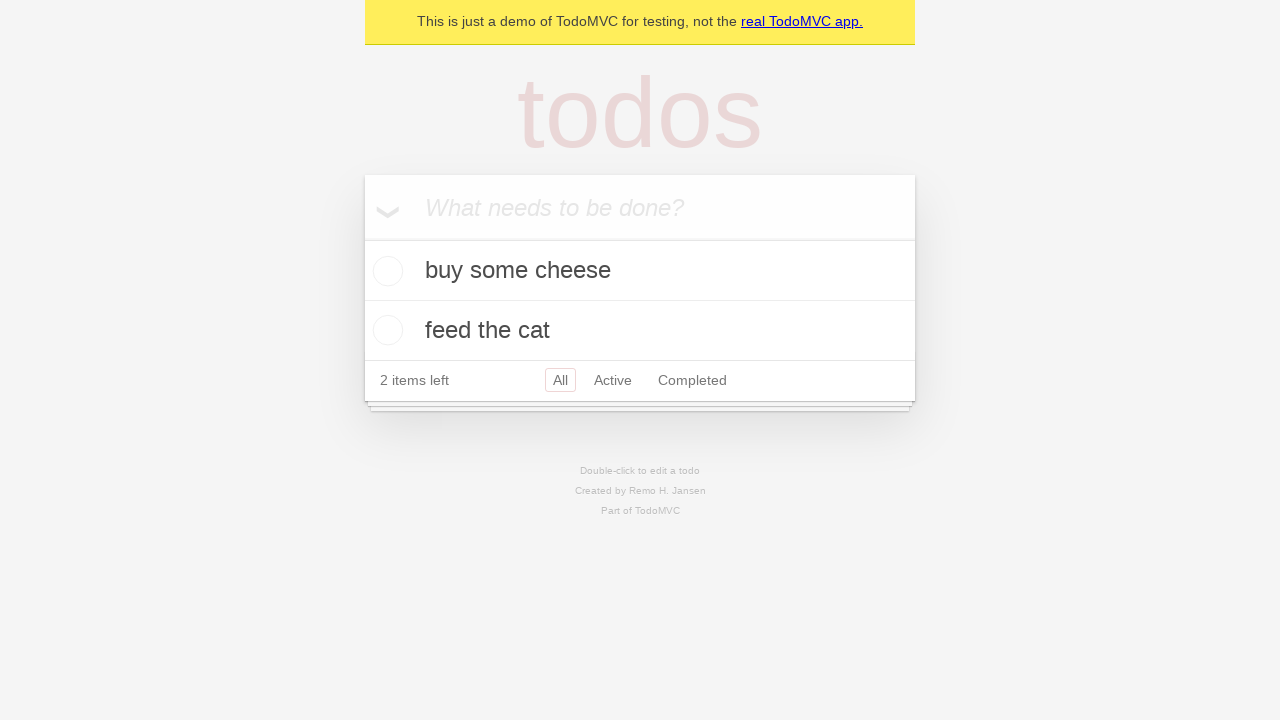

Filled todo input with 'book a doctors appointment' on internal:attr=[placeholder="What needs to be done?"i]
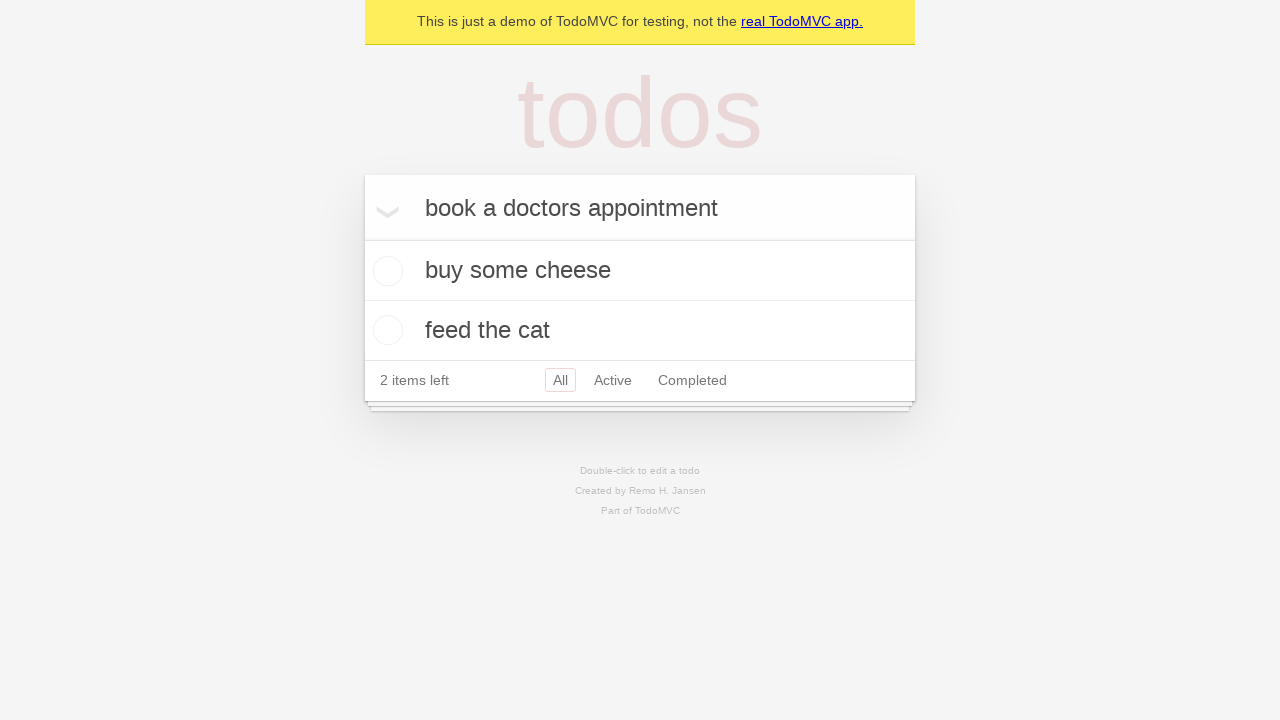

Pressed Enter to add todo 'book a doctors appointment' on internal:attr=[placeholder="What needs to be done?"i]
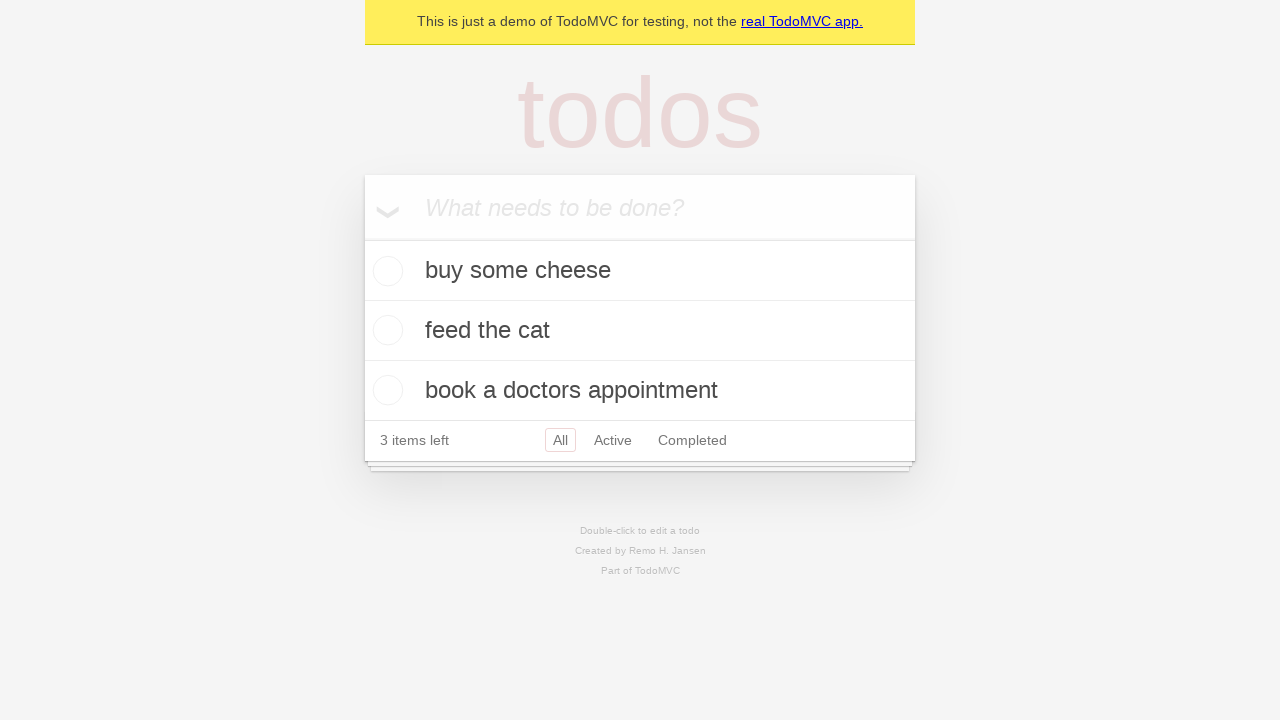

All 3 todos loaded and visible
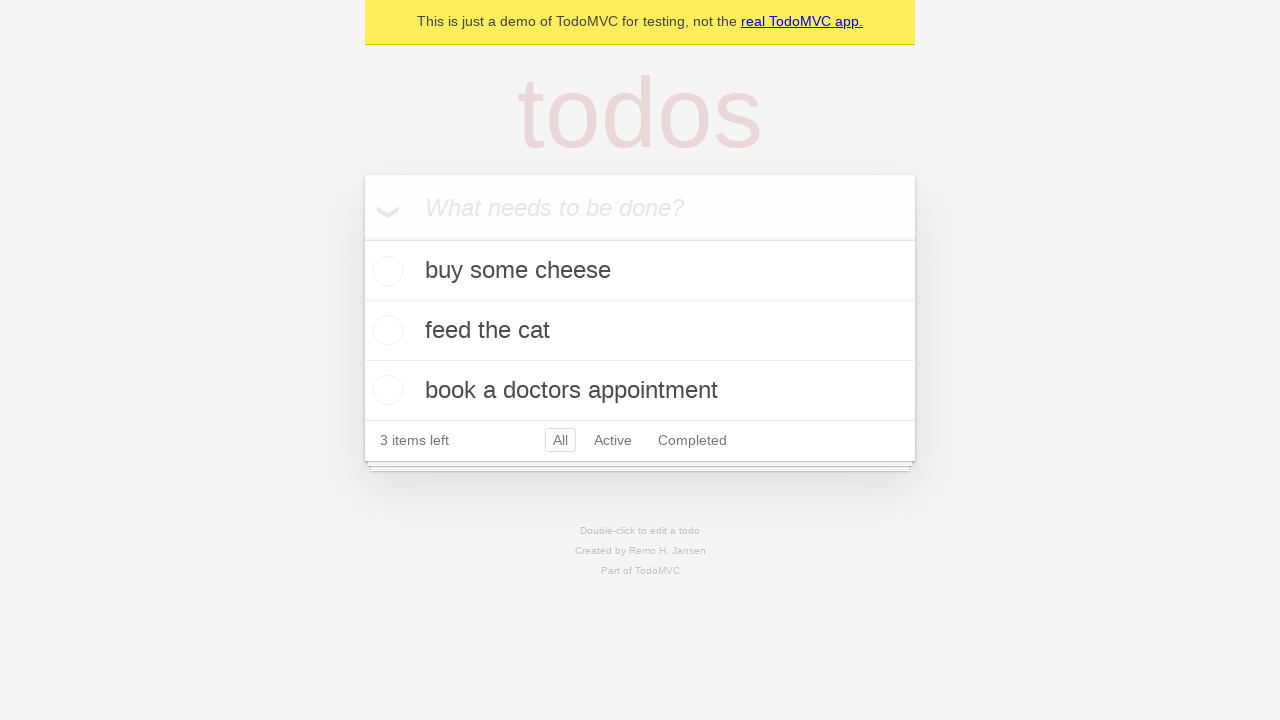

Checked the second todo item at (385, 330) on [data-testid='todo-item'] >> nth=1 >> internal:role=checkbox
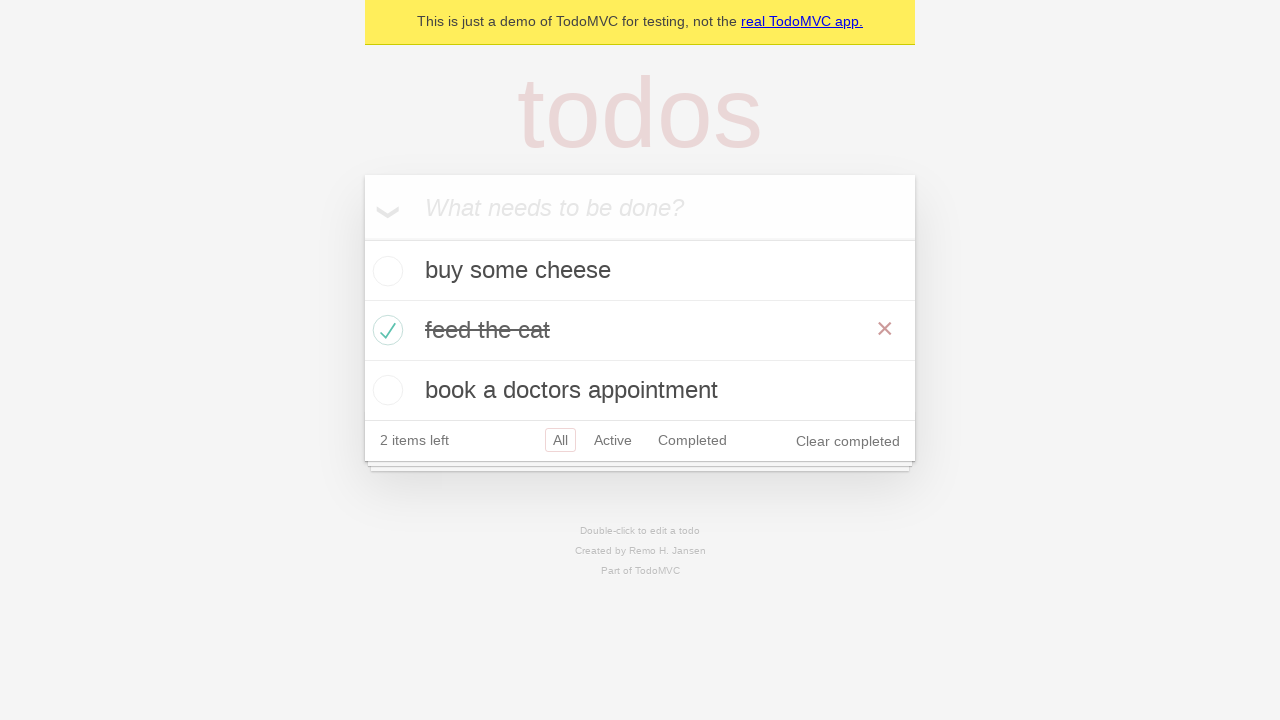

Clicked 'Active' filter link at (613, 440) on internal:role=link[name="Active"i]
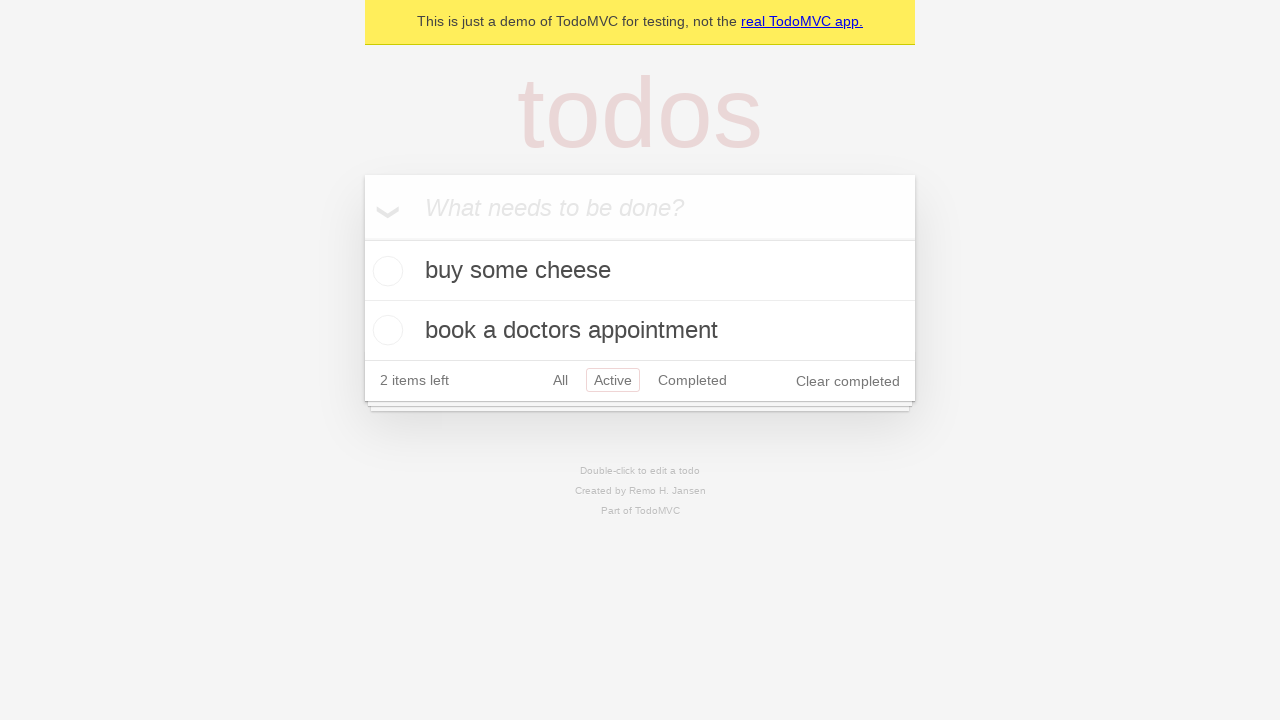

Clicked 'Completed' filter link at (692, 380) on internal:role=link[name="Completed"i]
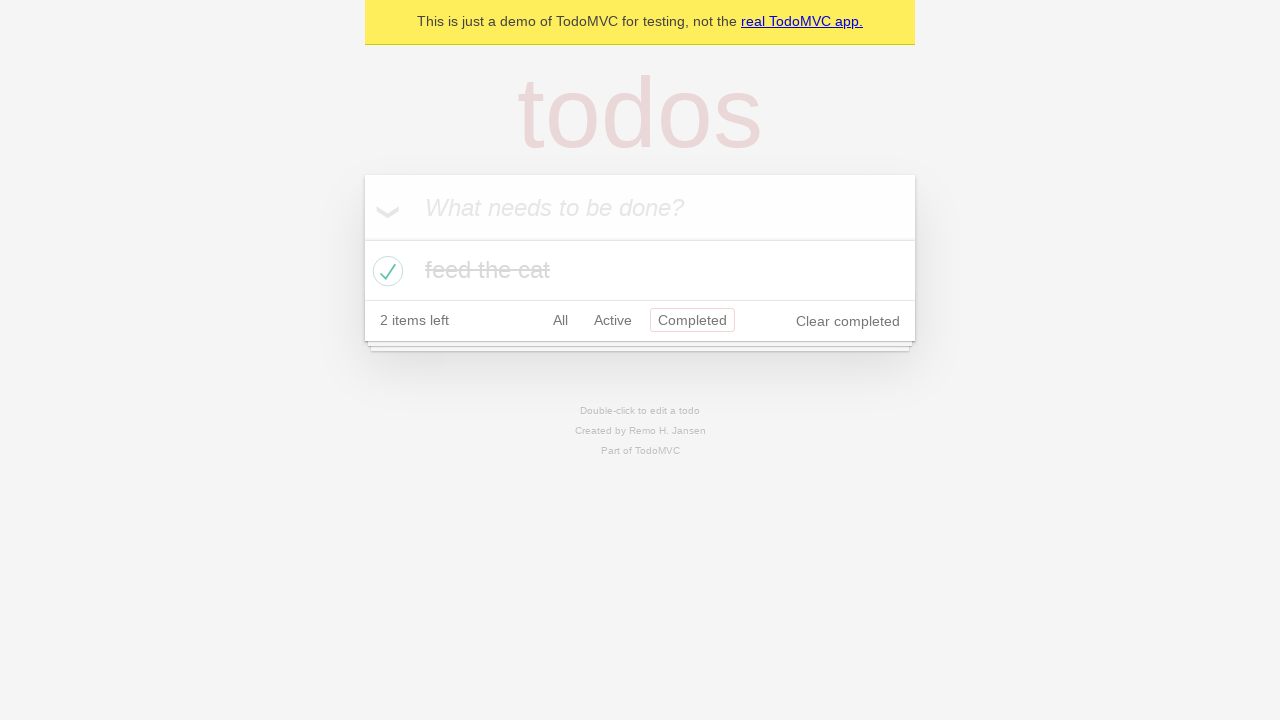

Clicked 'All' filter link to display all items at (560, 320) on internal:role=link[name="All"i]
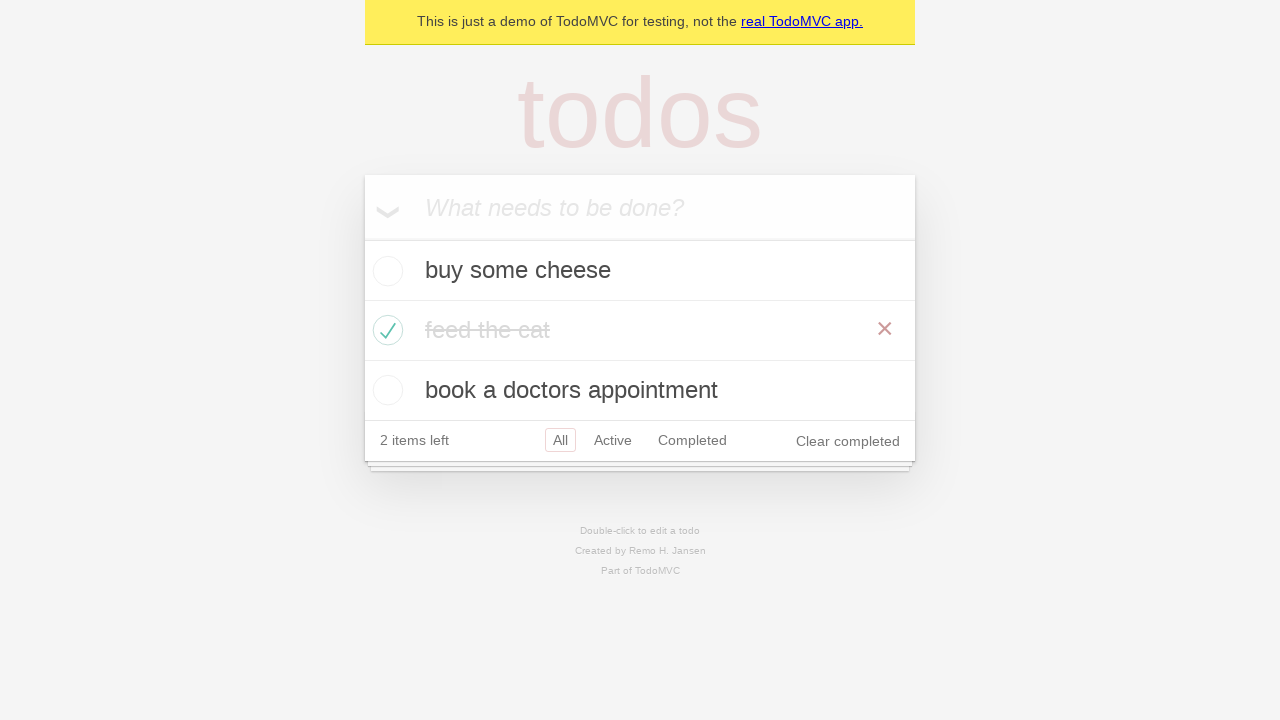

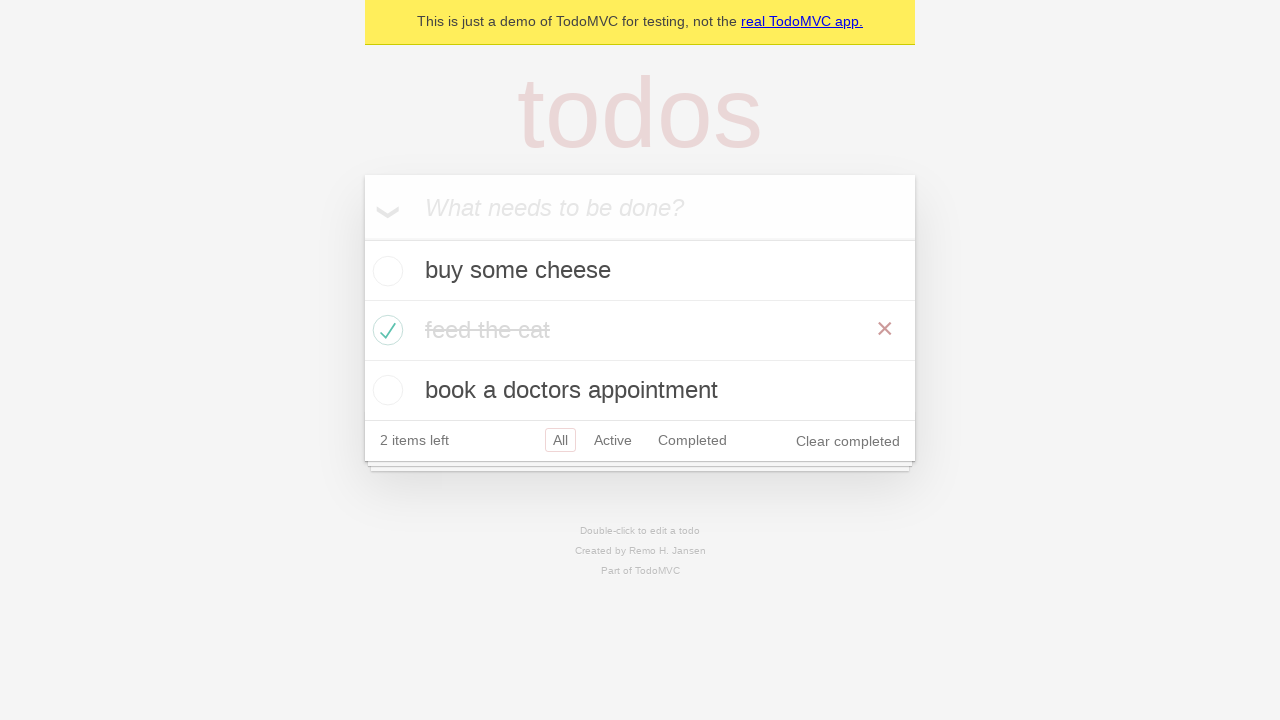